Verifies that the "Log In" button on the NextBaseCRM login page displays the correct text by checking its value attribute.

Starting URL: https://login1.nextbasecrm.com/

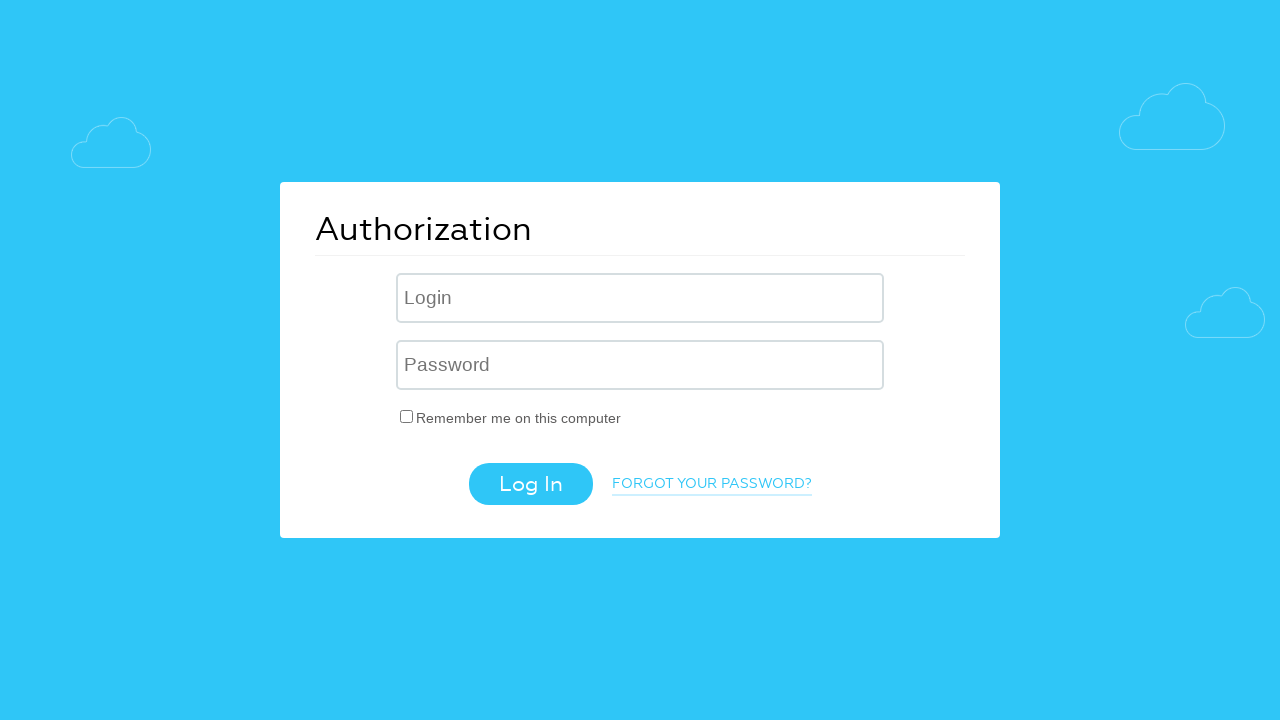

Located the Log In button using CSS selector input[value='Log In']
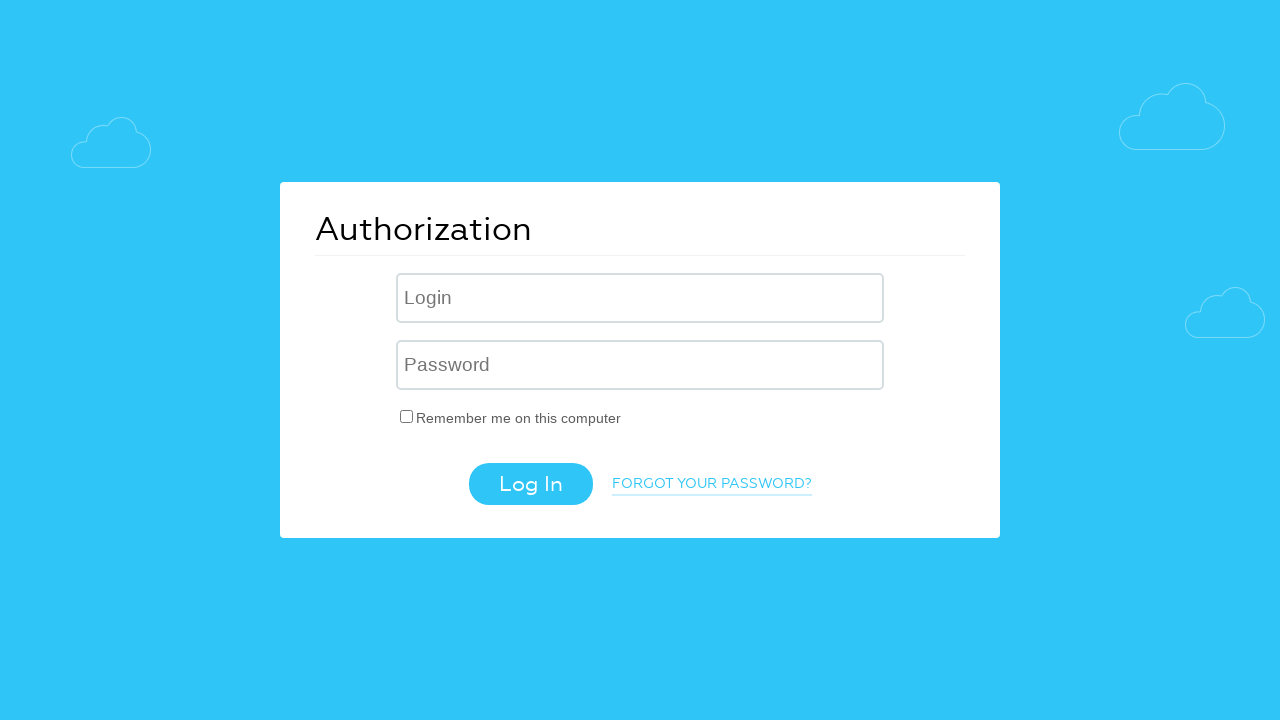

Waited for Log In button to become visible
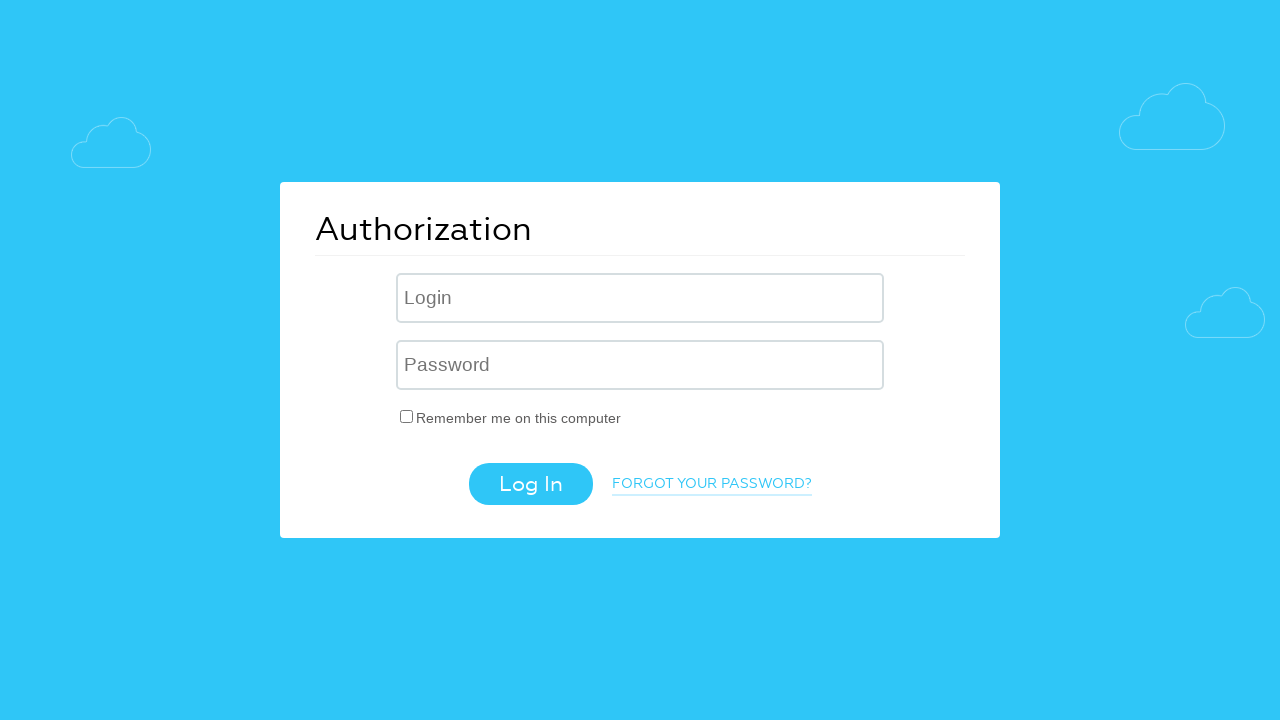

Retrieved the value attribute from the Log In button
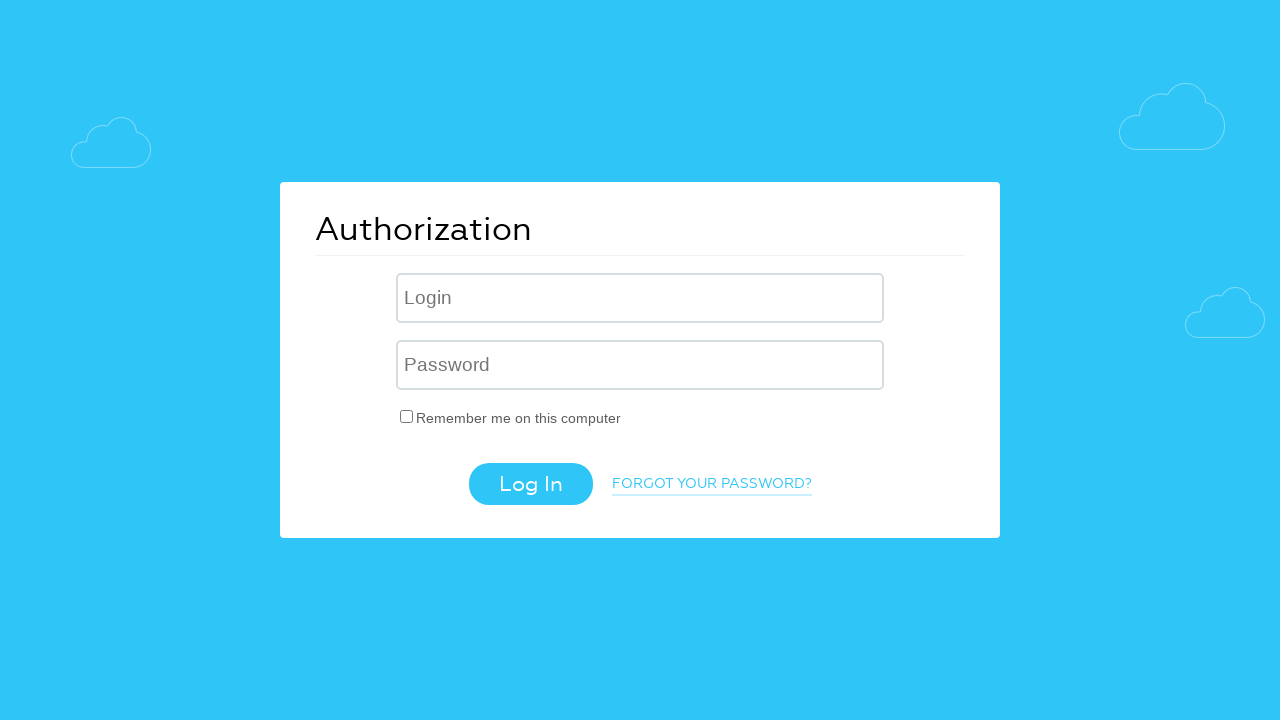

Set expected button text to 'Log In'
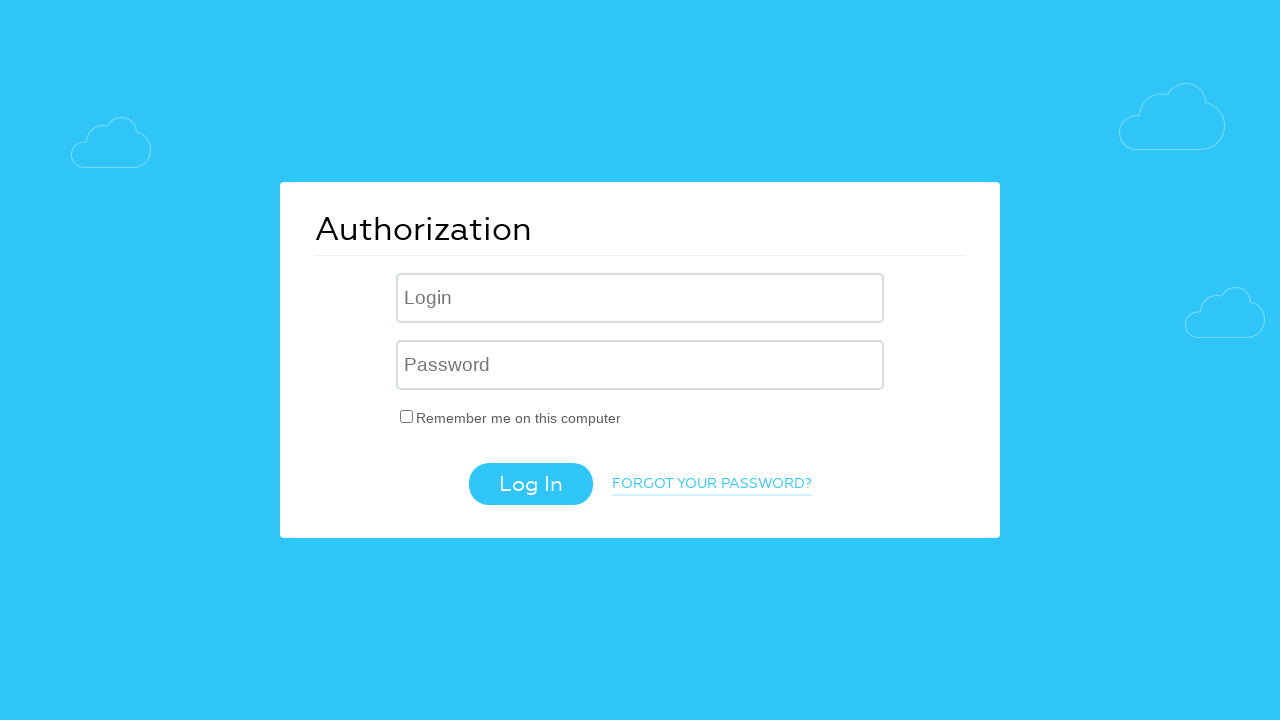

Verified Log In button value attribute matches expected text: 'Log In'
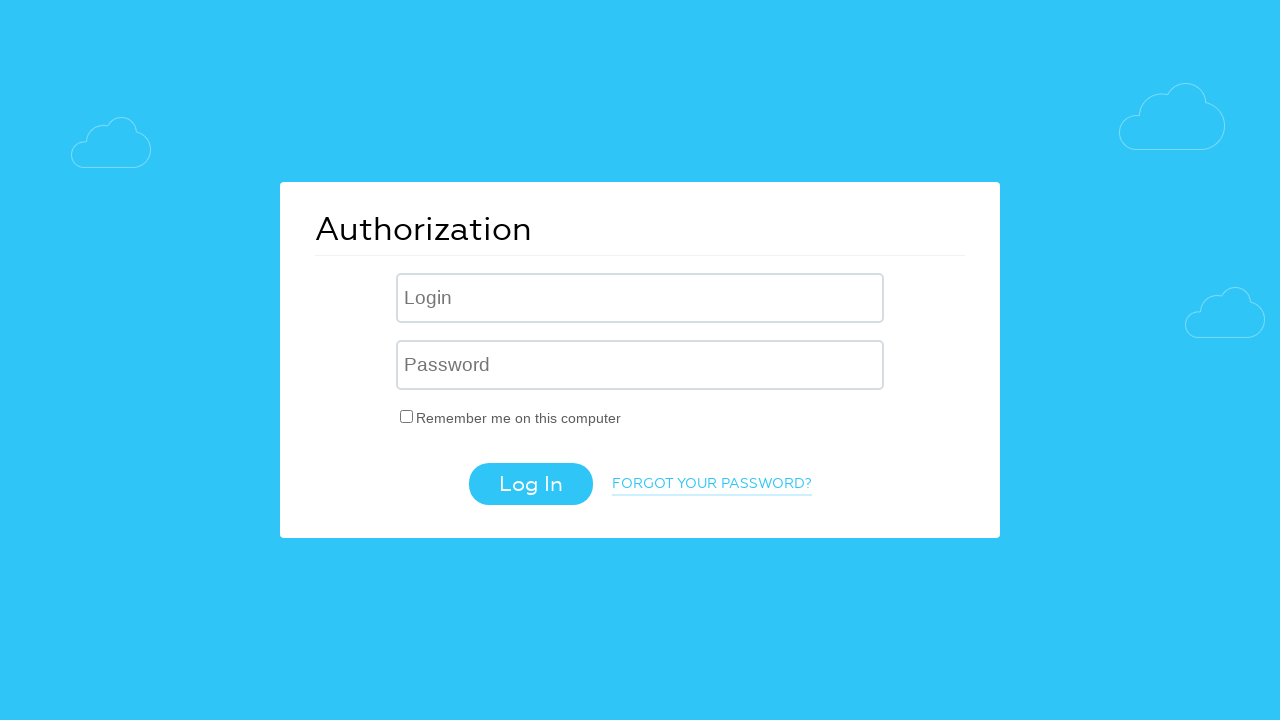

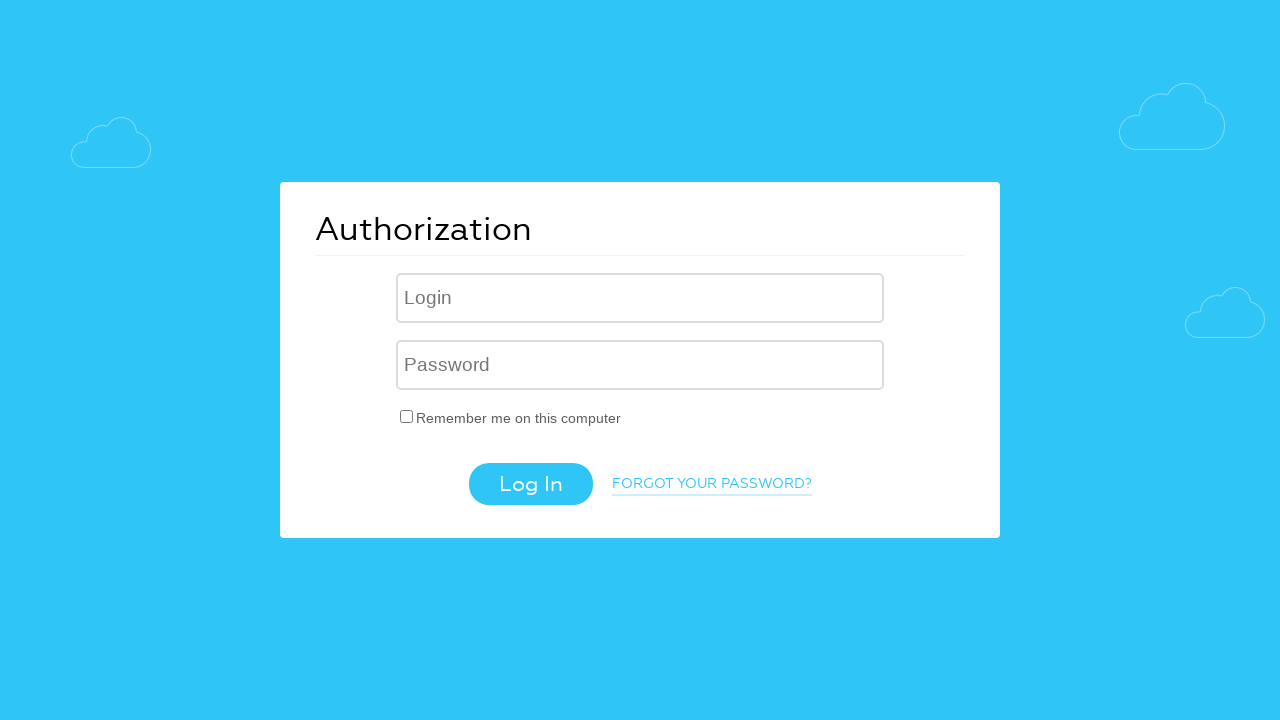